Tests clicking on a floating menu link using JavaScript scroll and click, then switches to the new window and verifies the URL

Starting URL: https://the-internet.herokuapp.com/floating_menu

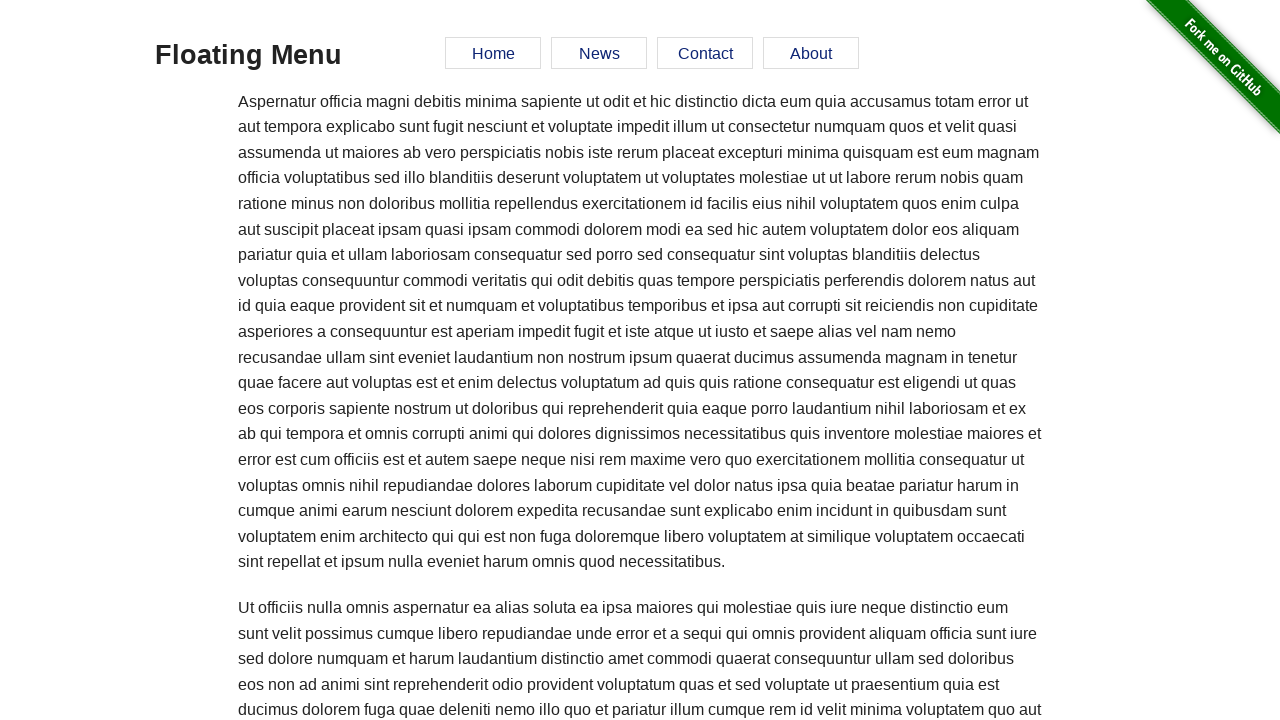

Clicked Elemental Selenium link using JavaScript at (684, 712) on a:text('Elemental Selenium')
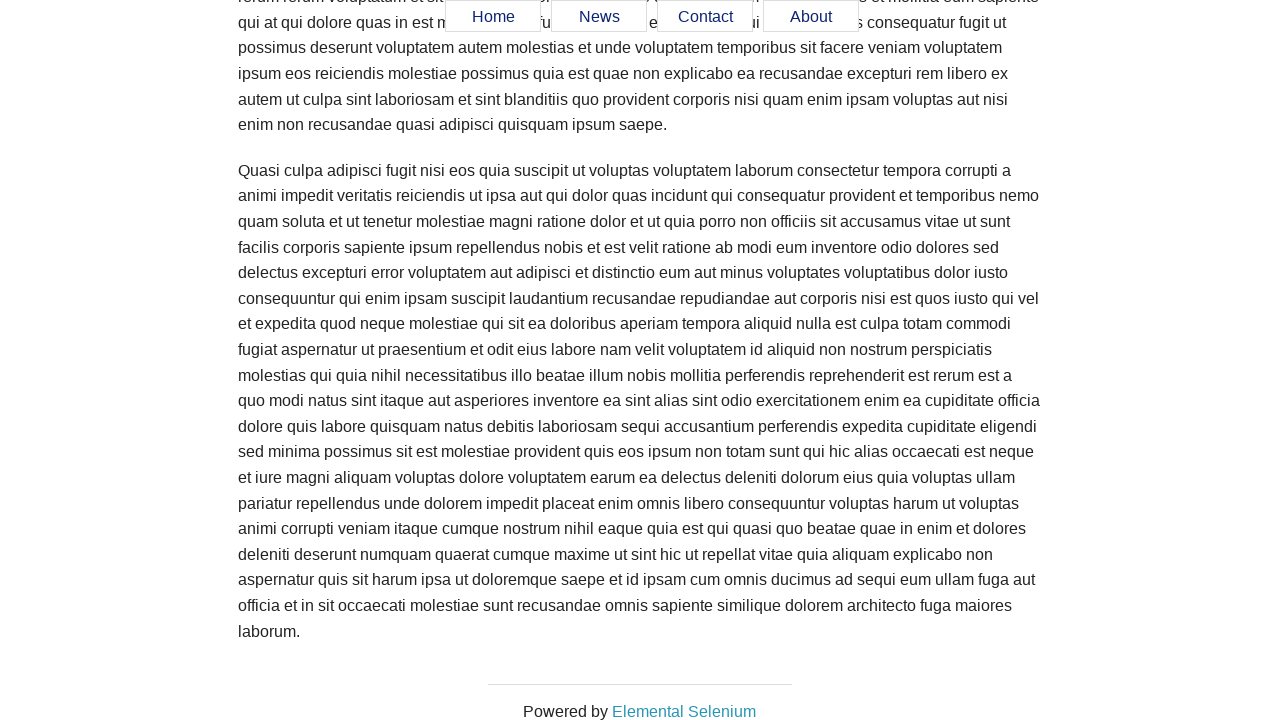

Triggered new page/tab opening with Elemental Selenium link click at (684, 712) on a:text('Elemental Selenium')
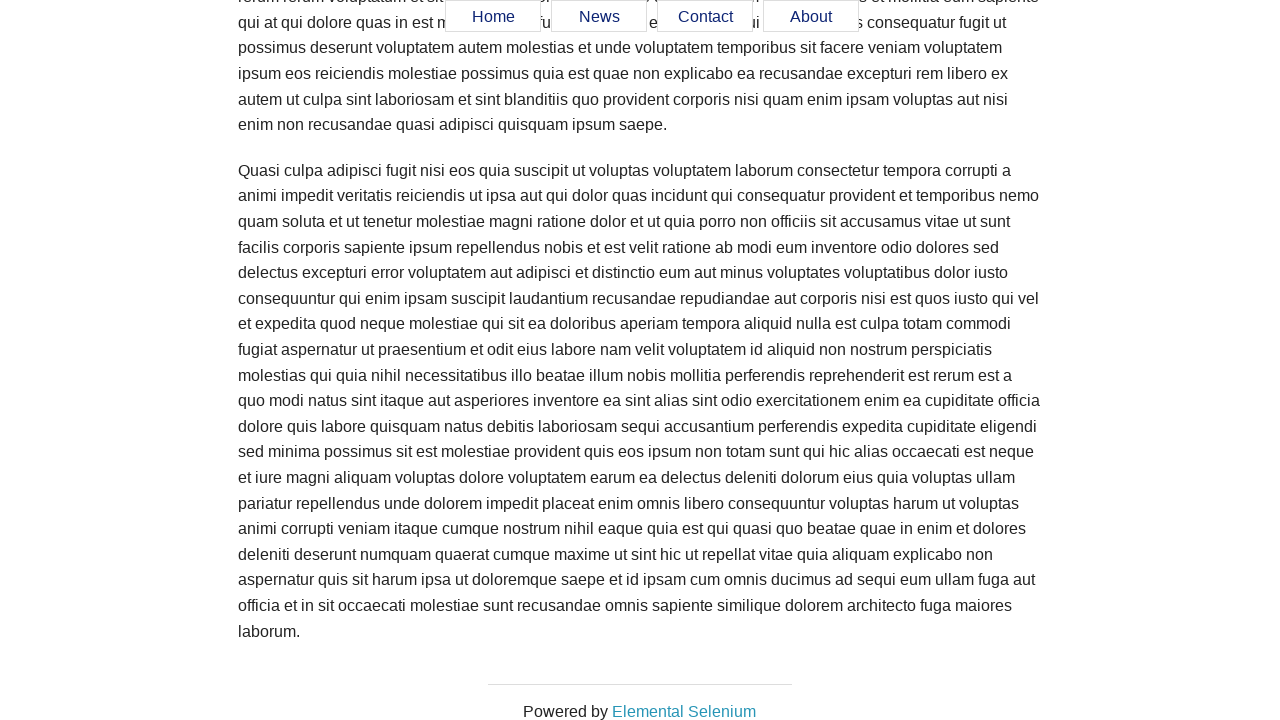

New page reference obtained
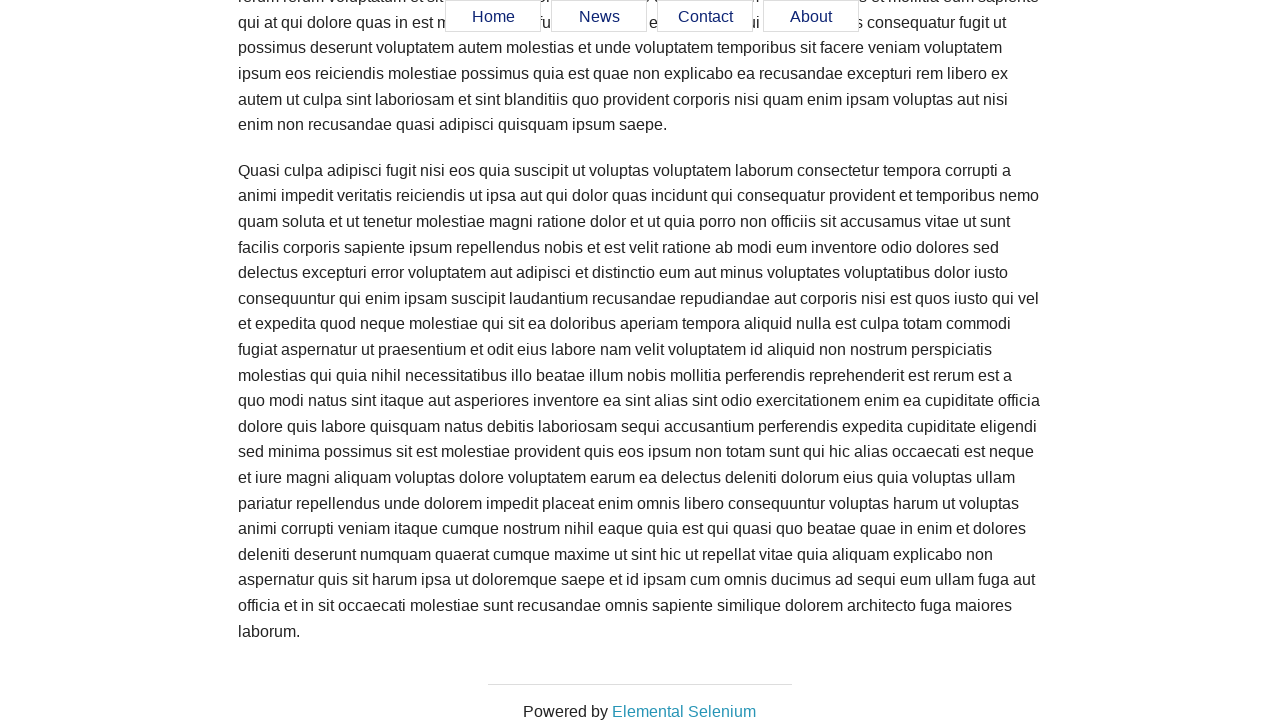

New page finished loading
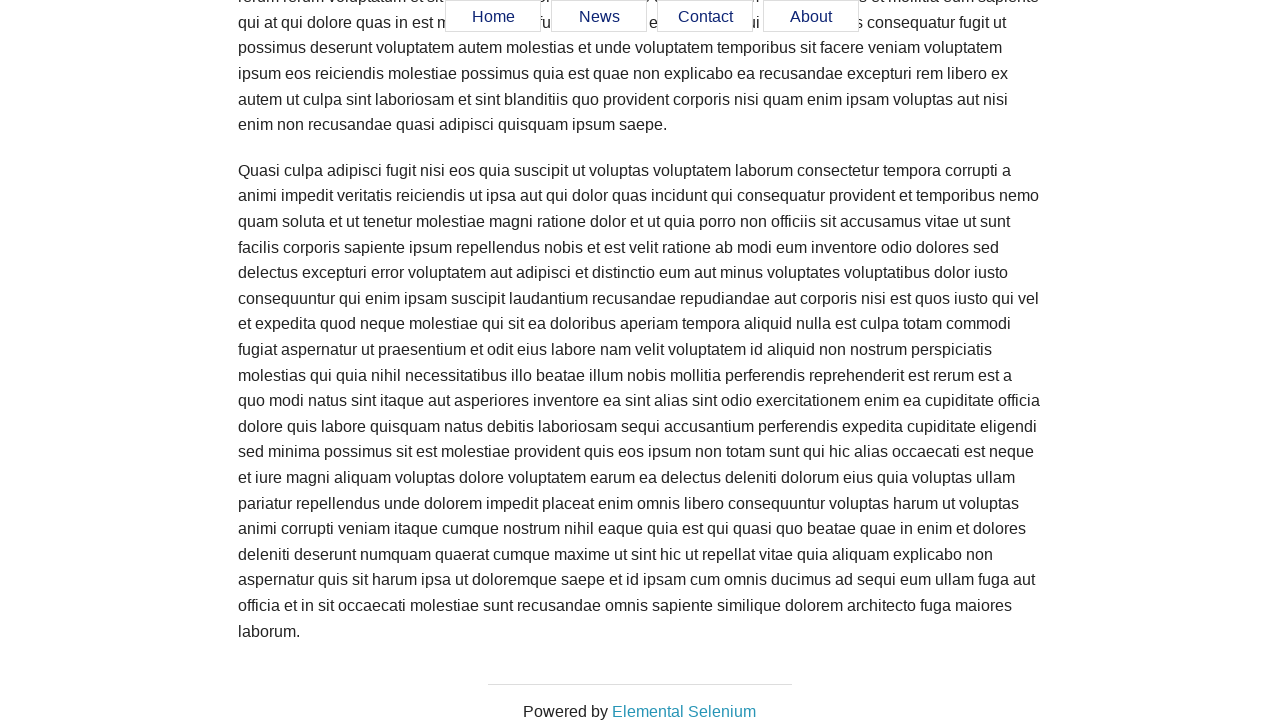

Verified that new page URL contains 'elementalselenium.com'
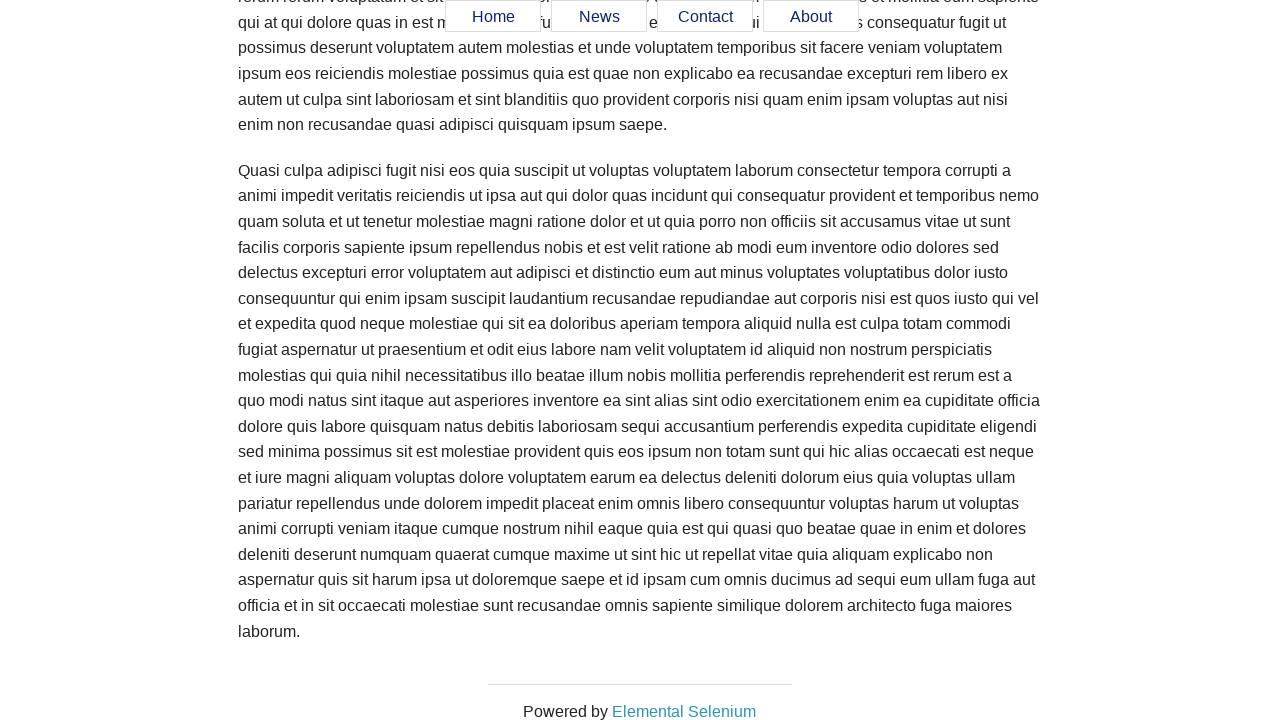

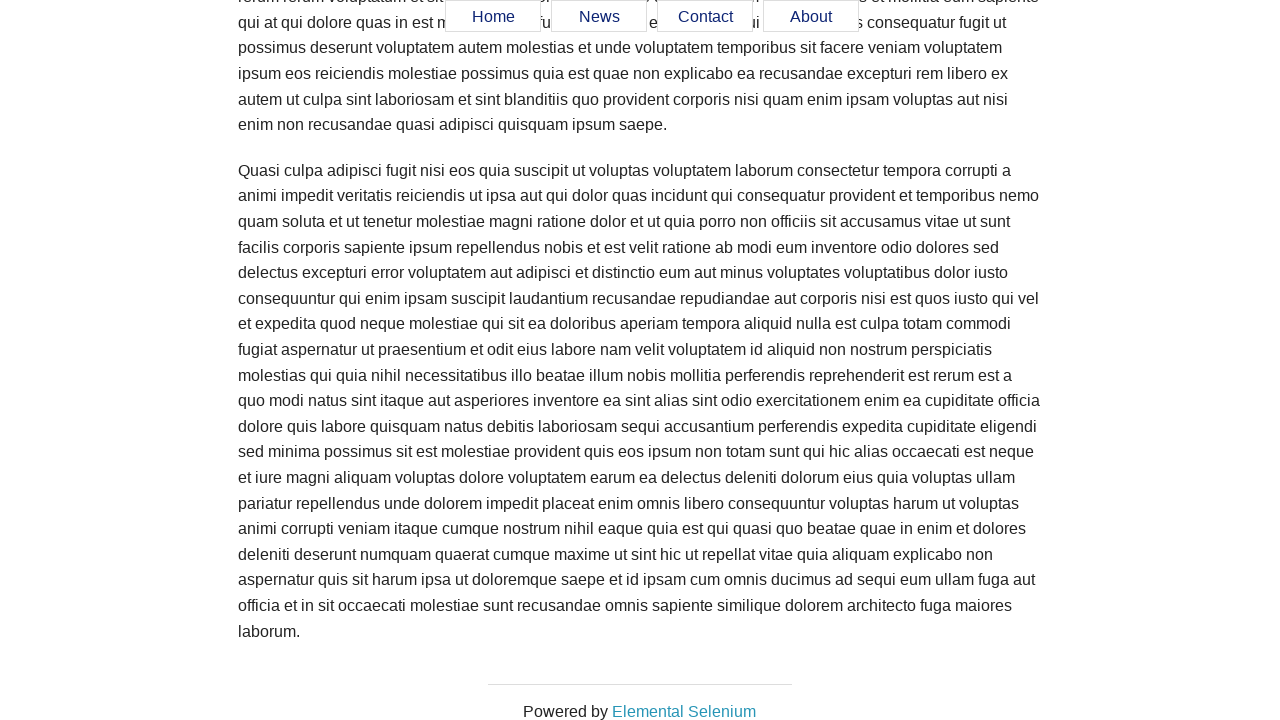